Tests the FAQ accordion section on a scooter rental website by clicking each question heading and verifying that the corresponding answer text is displayed correctly.

Starting URL: https://qa-scooter.praktikum-services.ru/

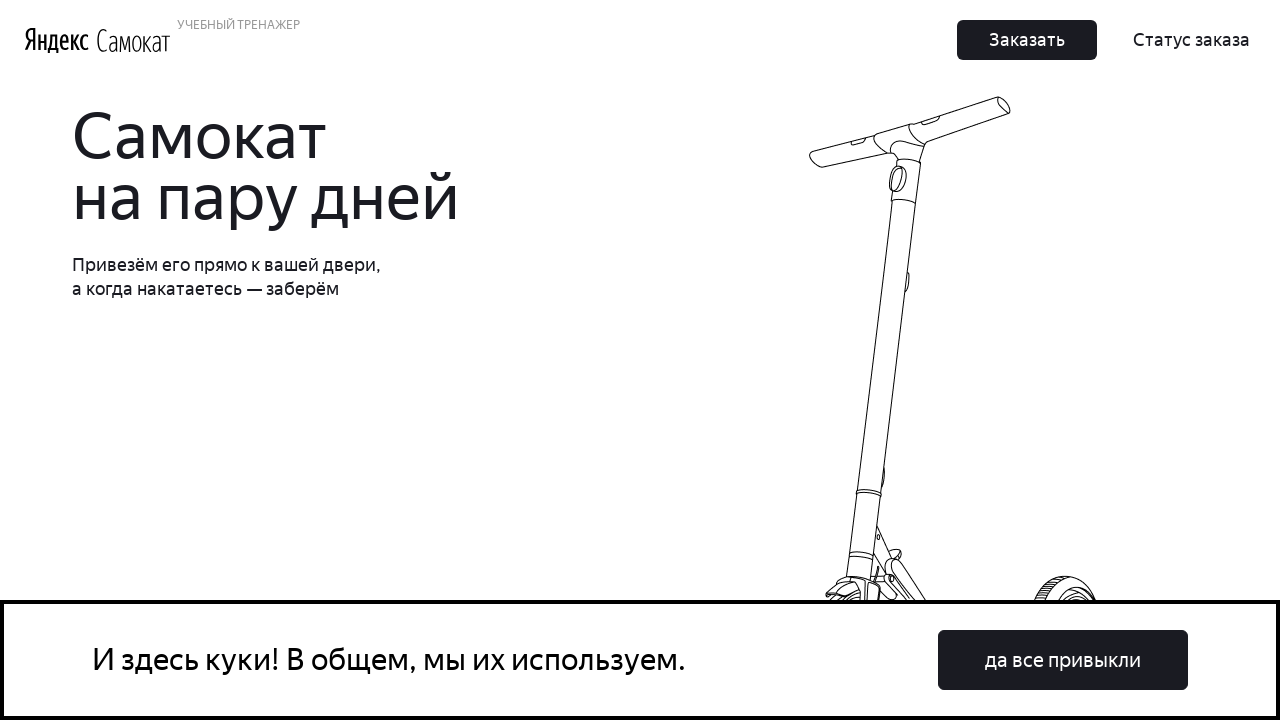

FAQ section header 'Вопросы о важном' became visible
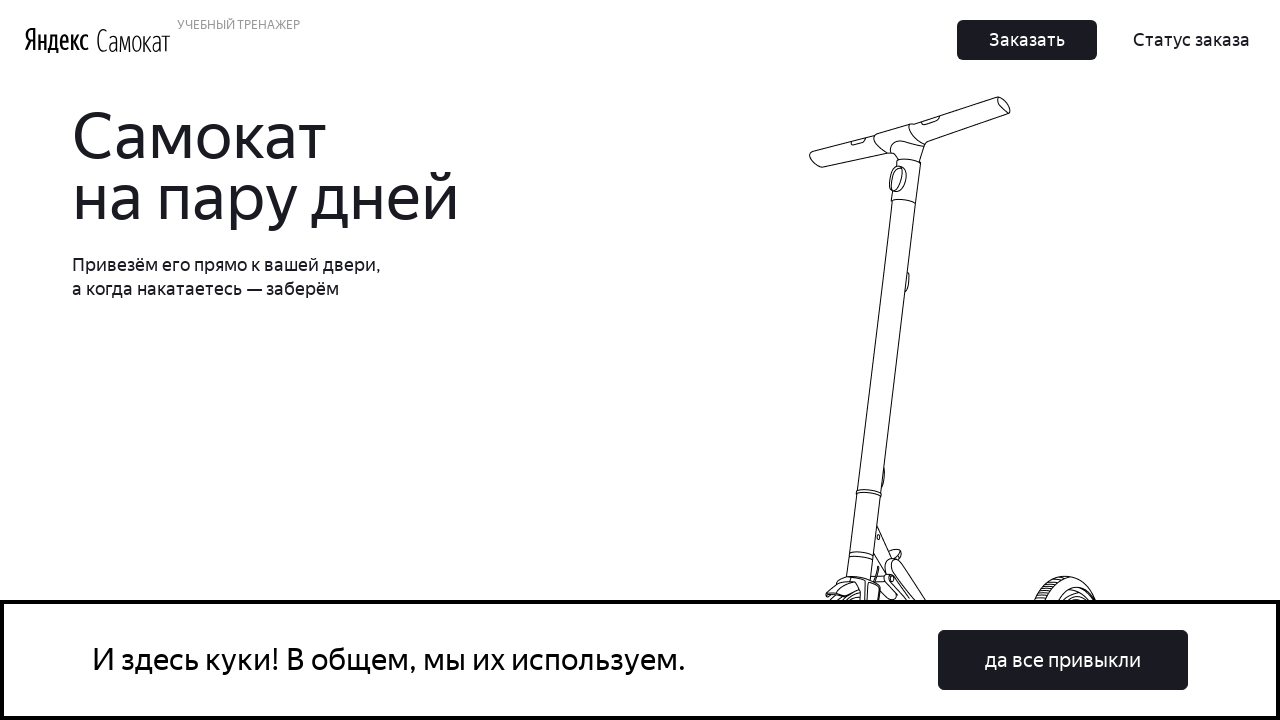

Scrolled to FAQ section header
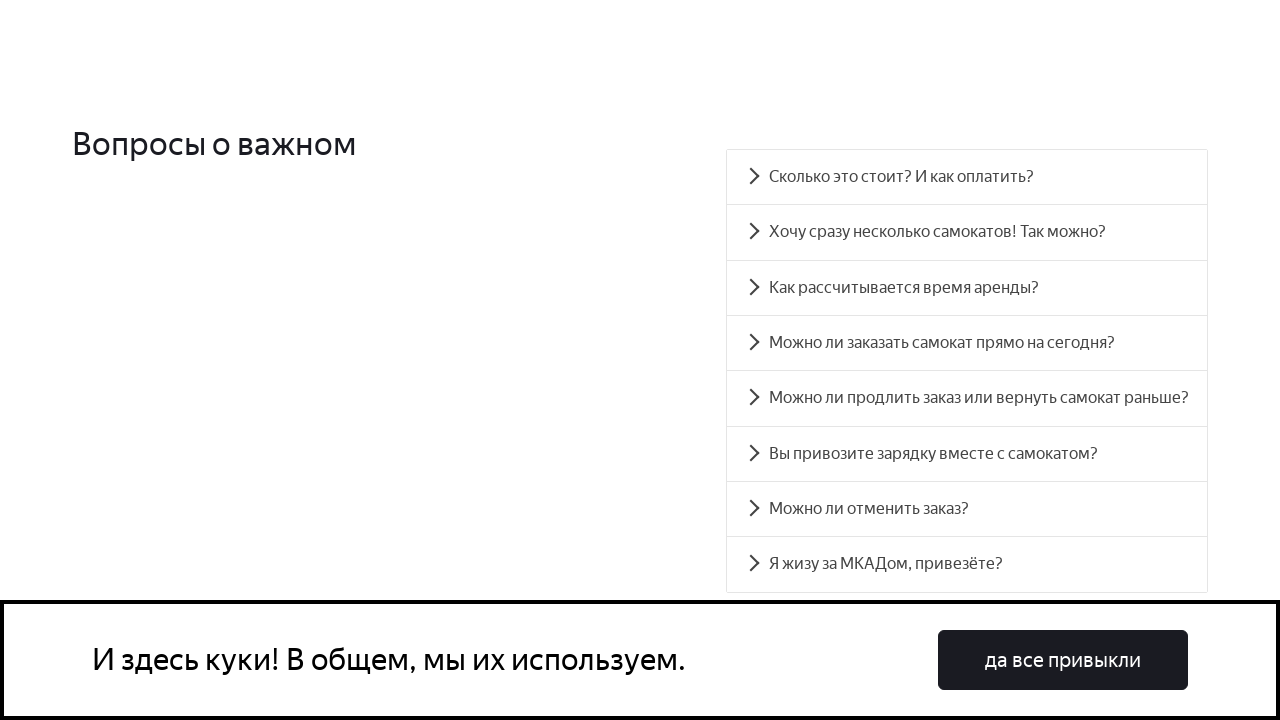

Scrolled to accordion heading 0
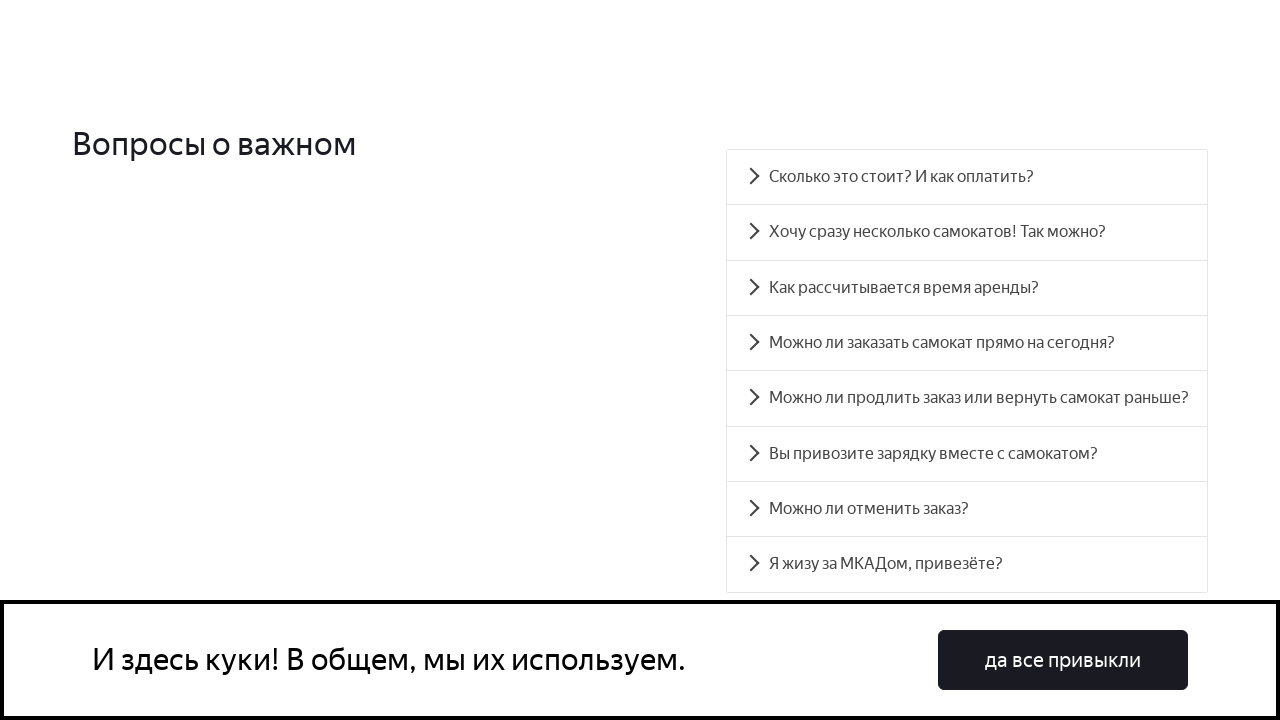

Clicked accordion heading 0 at (967, 177) on #accordion__heading-0
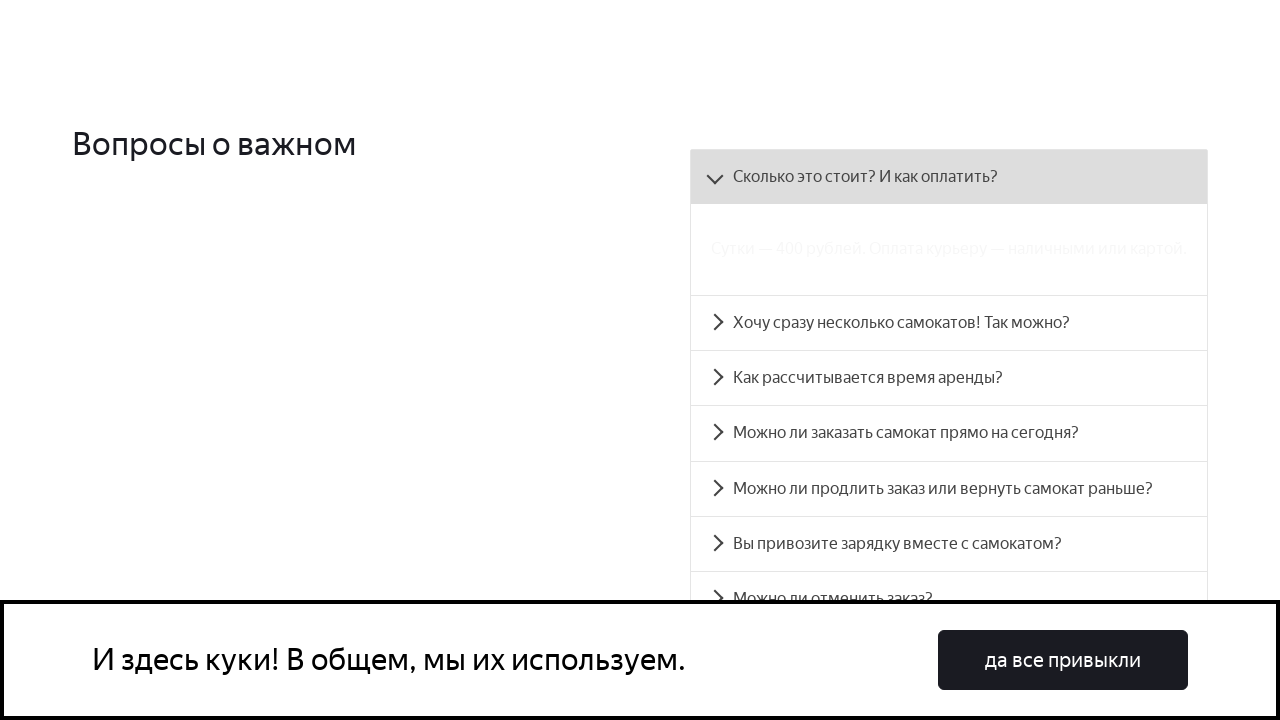

Accordion panel 0 content became visible
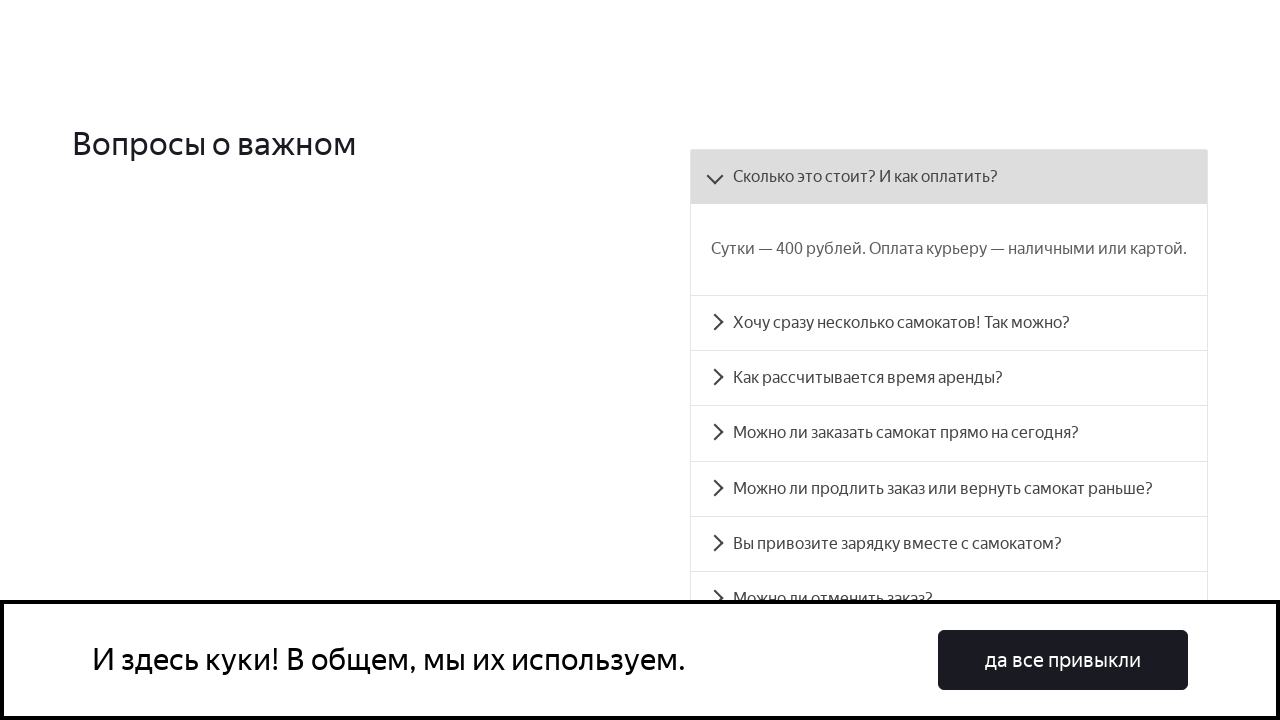

Verified accordion panel 0 text matches expected content
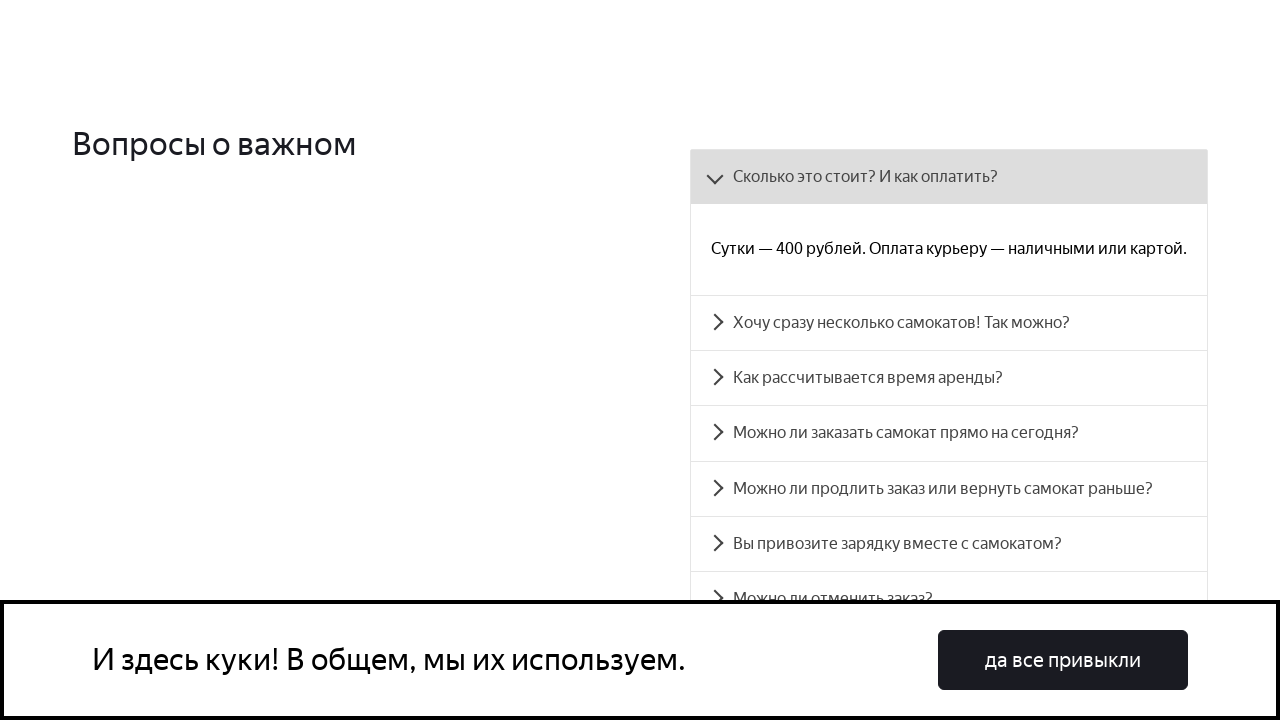

Scrolled to accordion heading 1
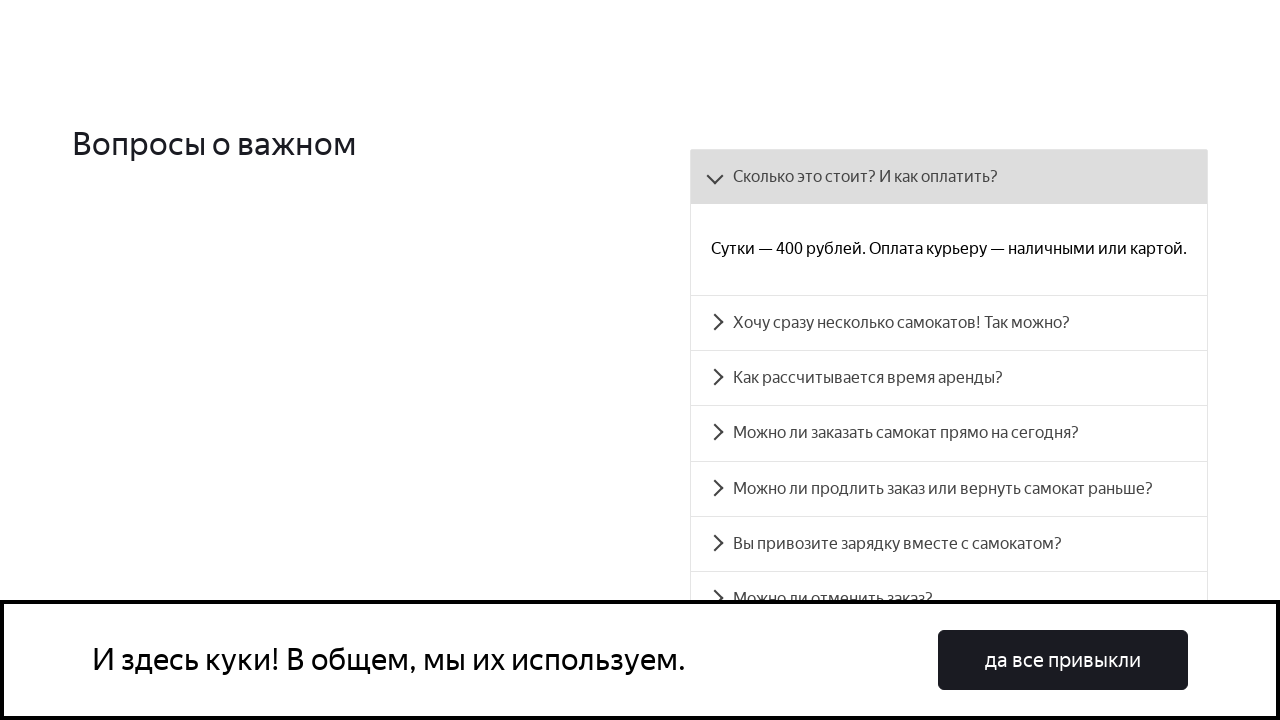

Clicked accordion heading 1 at (949, 323) on #accordion__heading-1
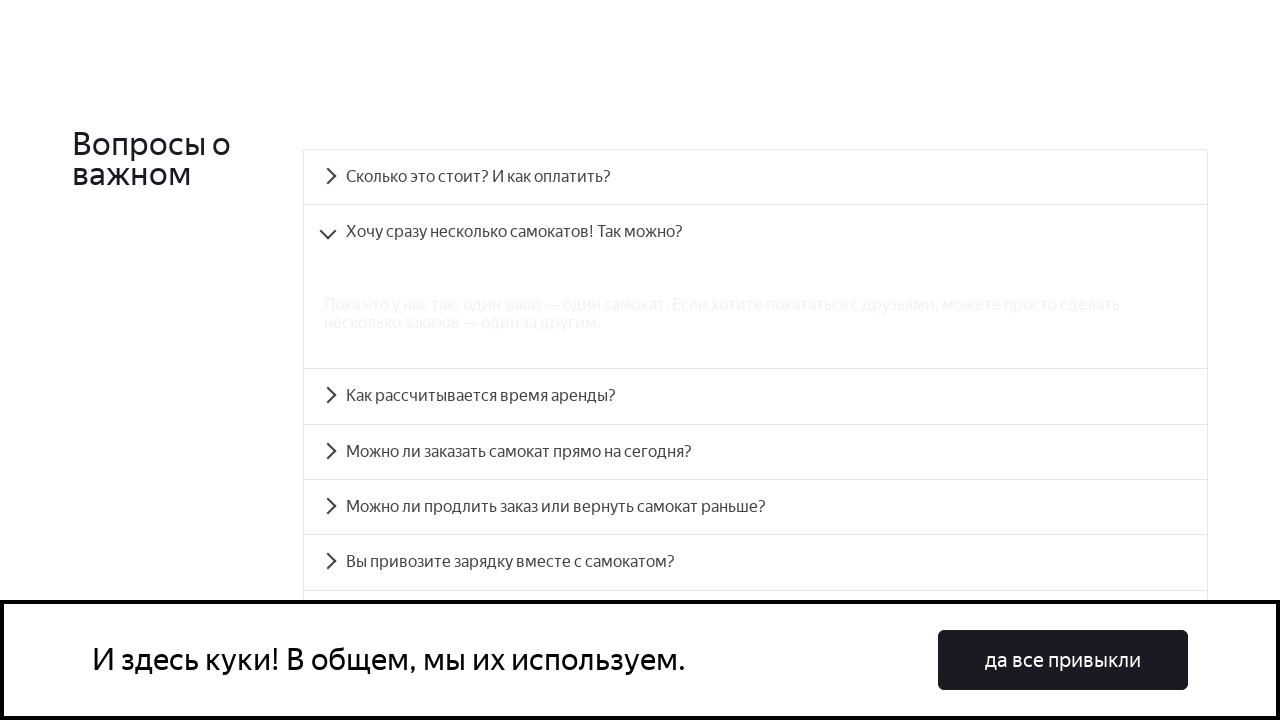

Accordion panel 1 content became visible
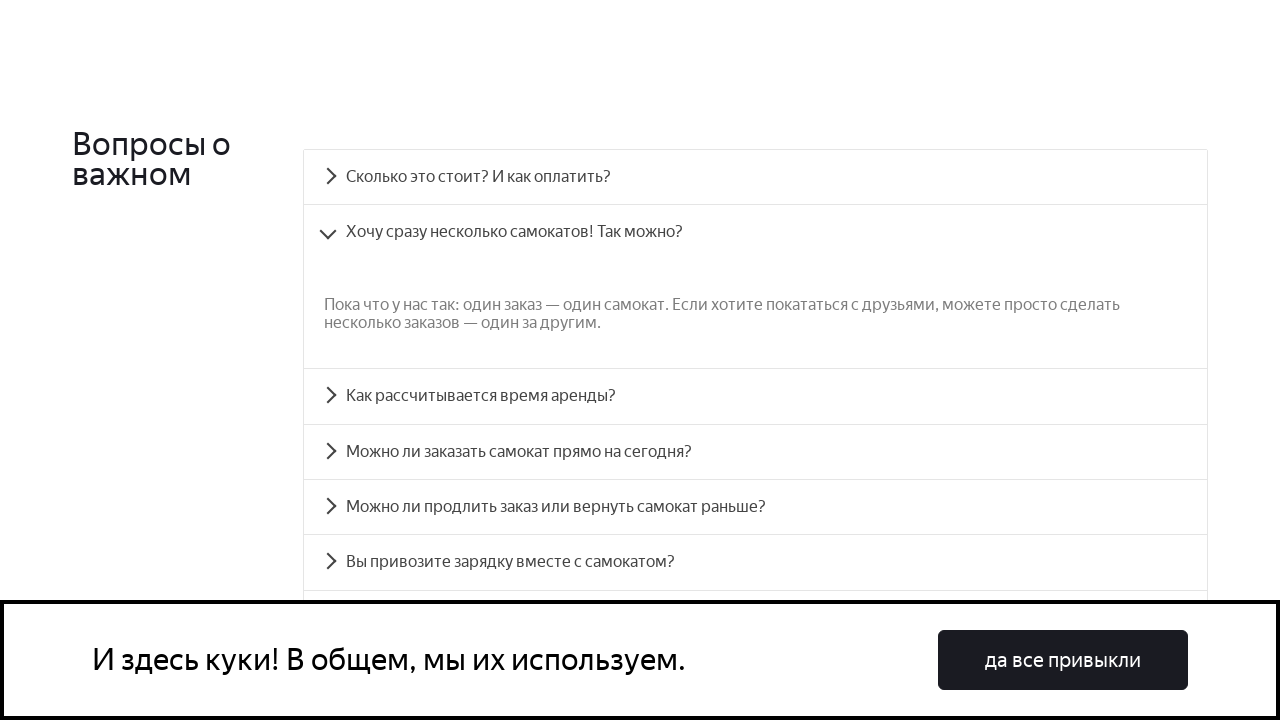

Verified accordion panel 1 text matches expected content
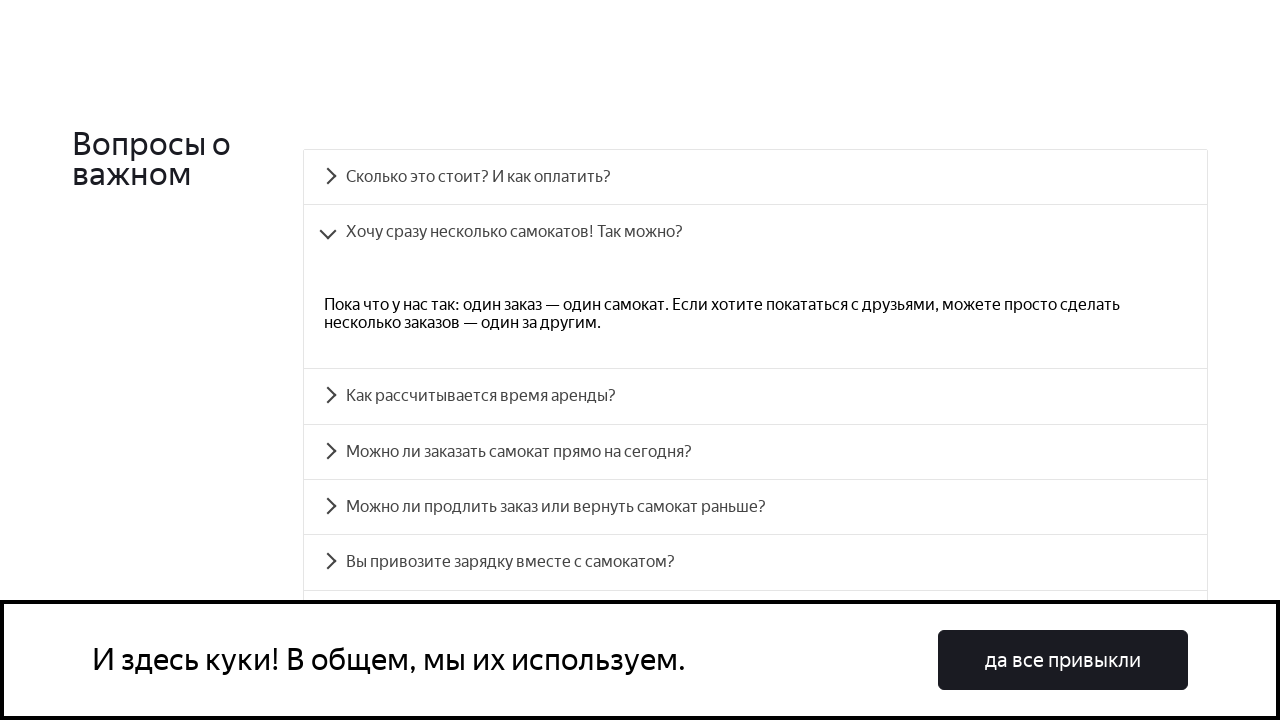

Scrolled to accordion heading 2
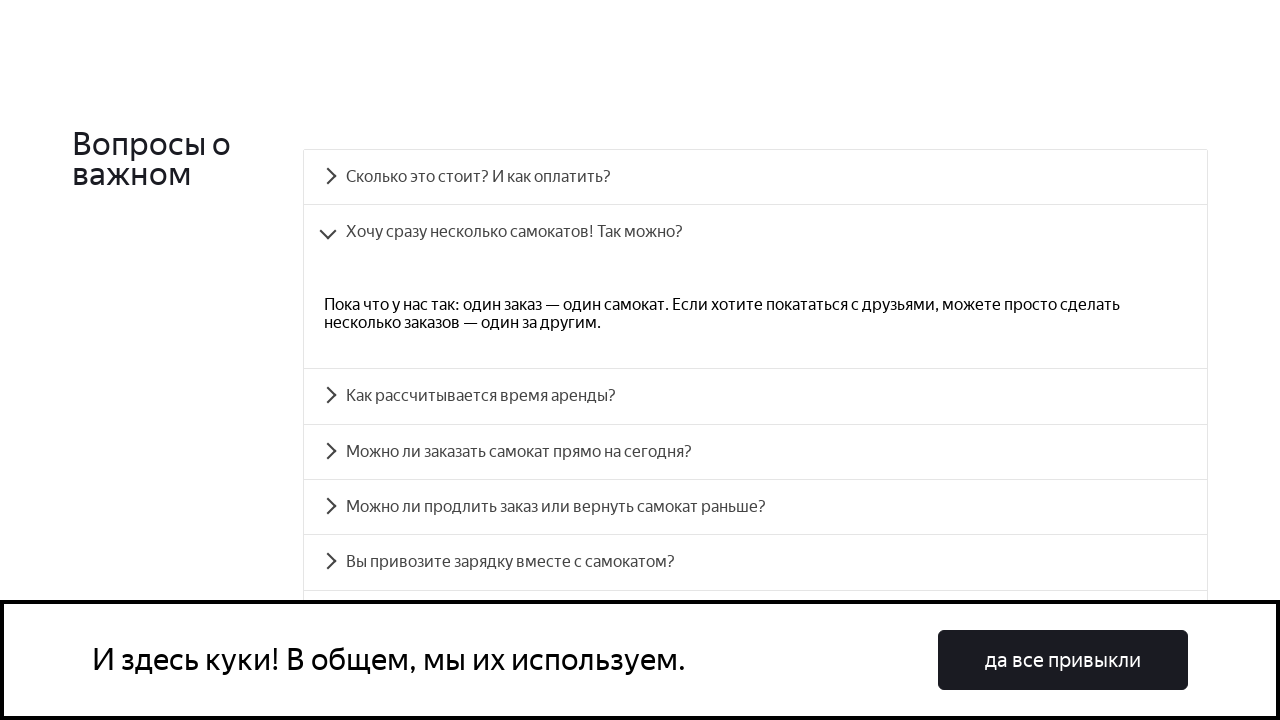

Clicked accordion heading 2 at (755, 396) on #accordion__heading-2
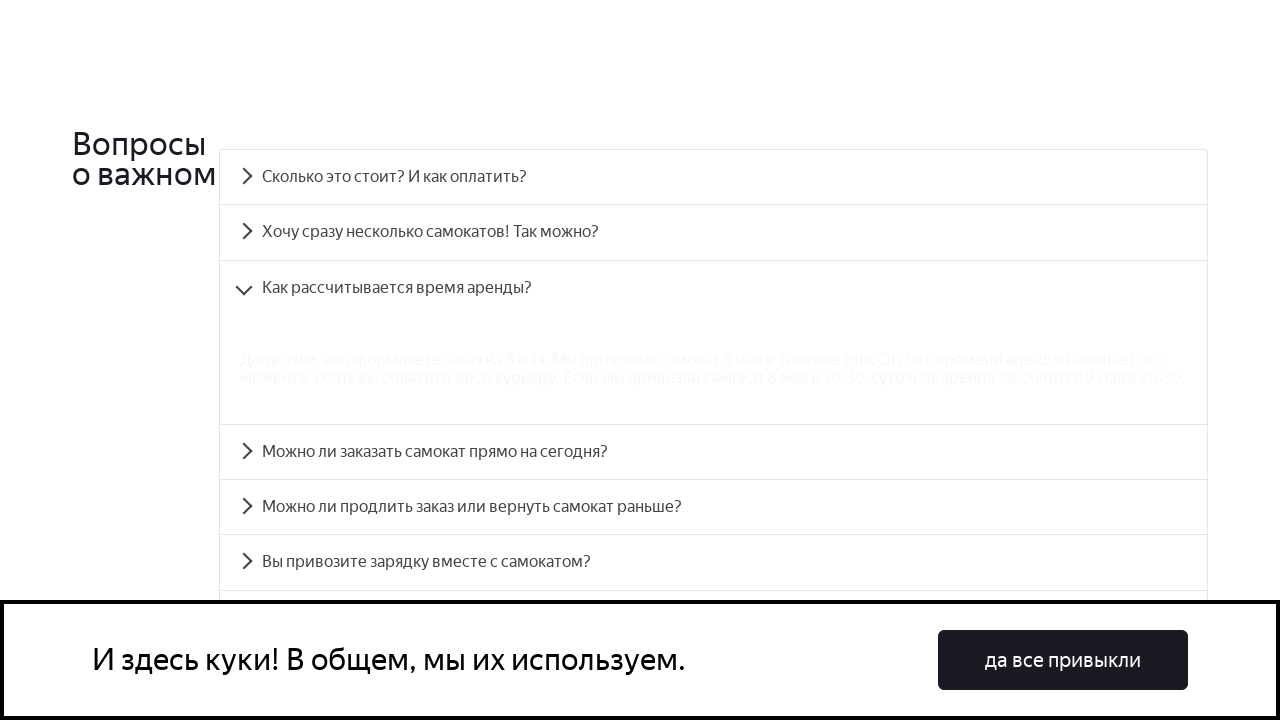

Accordion panel 2 content became visible
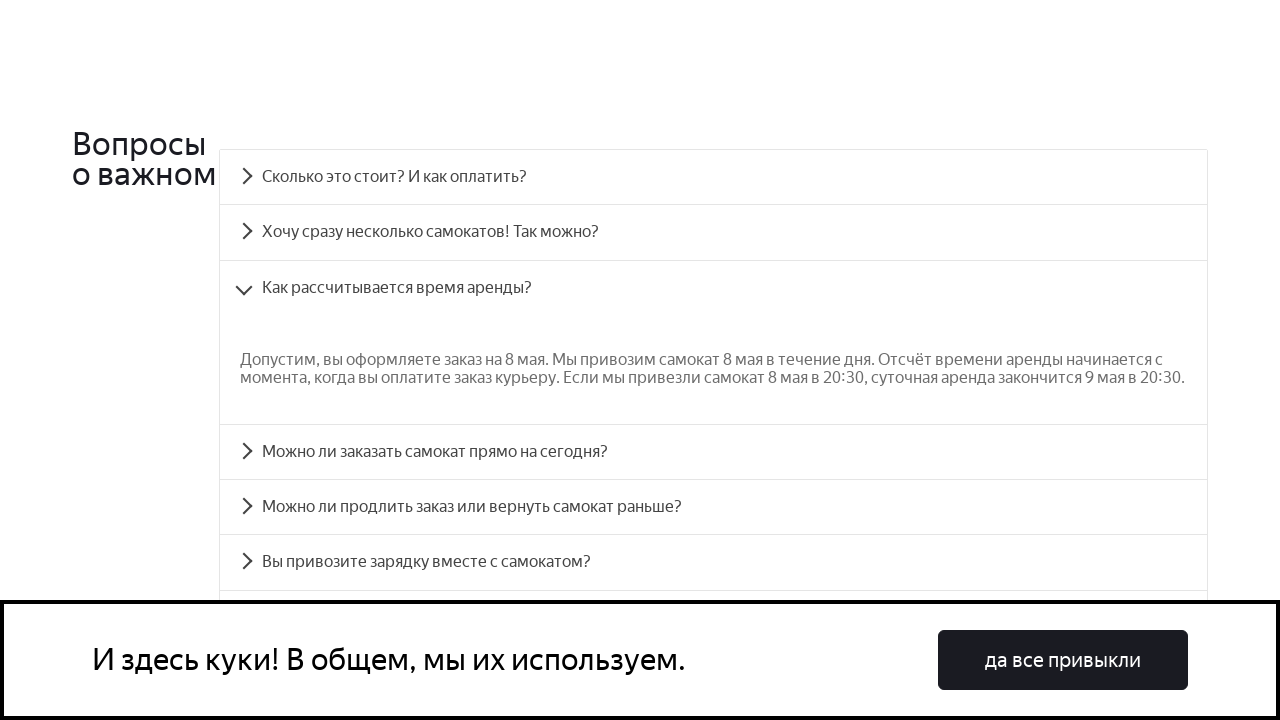

Verified accordion panel 2 text matches expected content
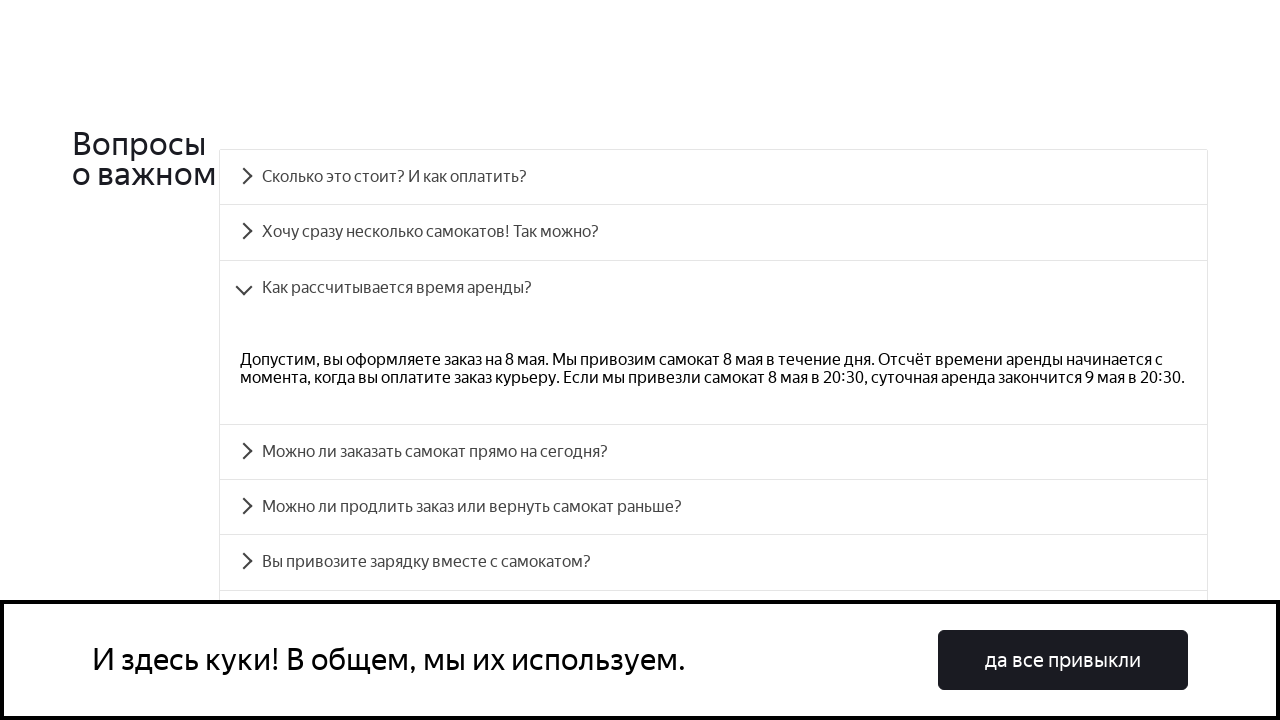

Scrolled to accordion heading 3
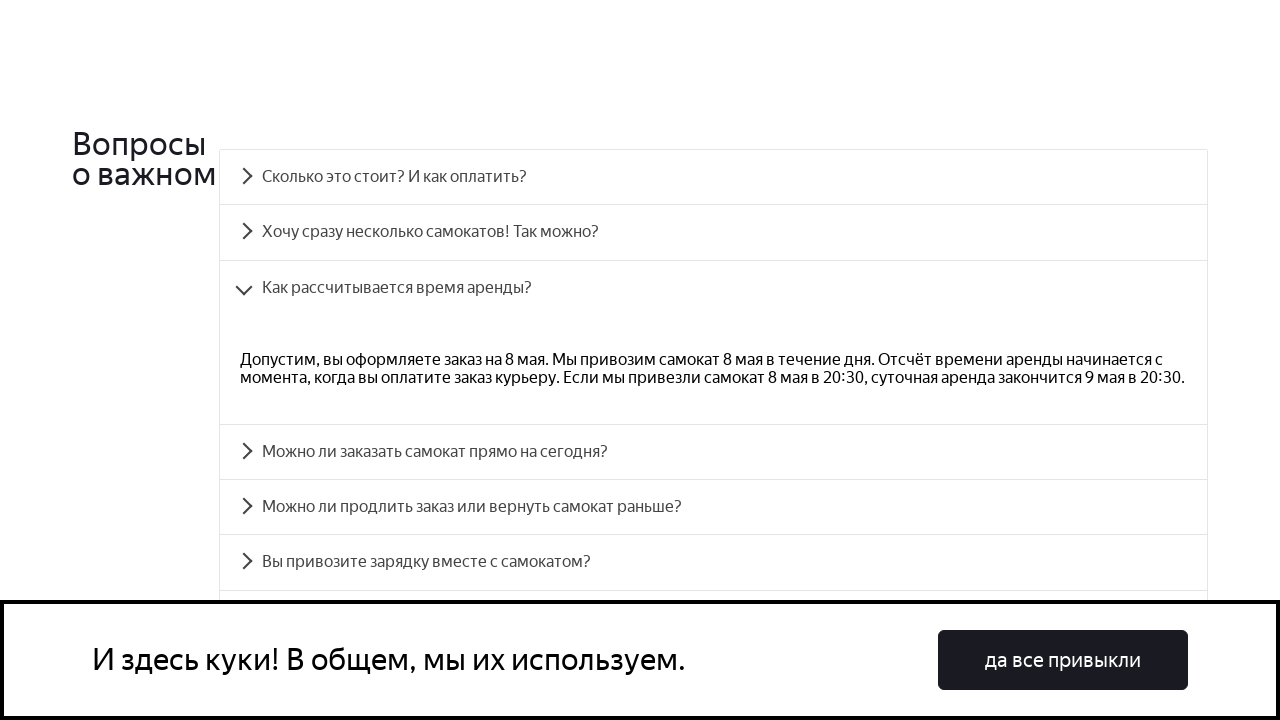

Clicked accordion heading 3 at (714, 452) on #accordion__heading-3
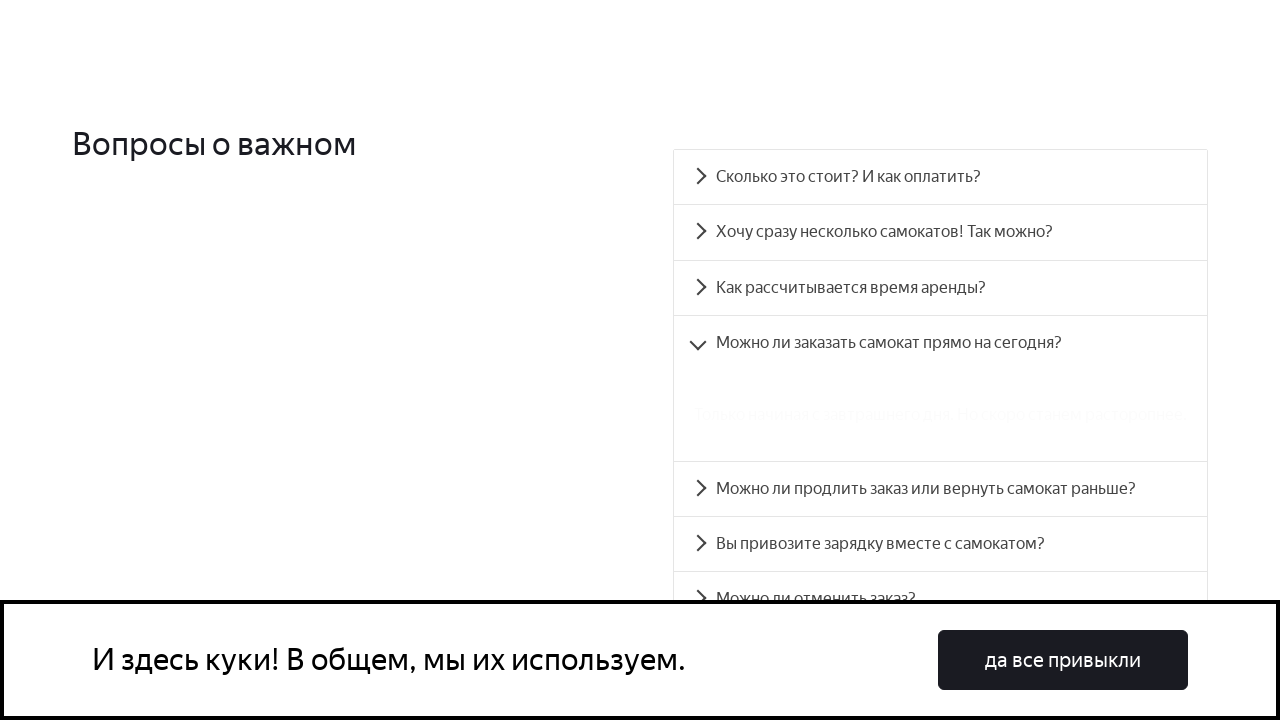

Accordion panel 3 content became visible
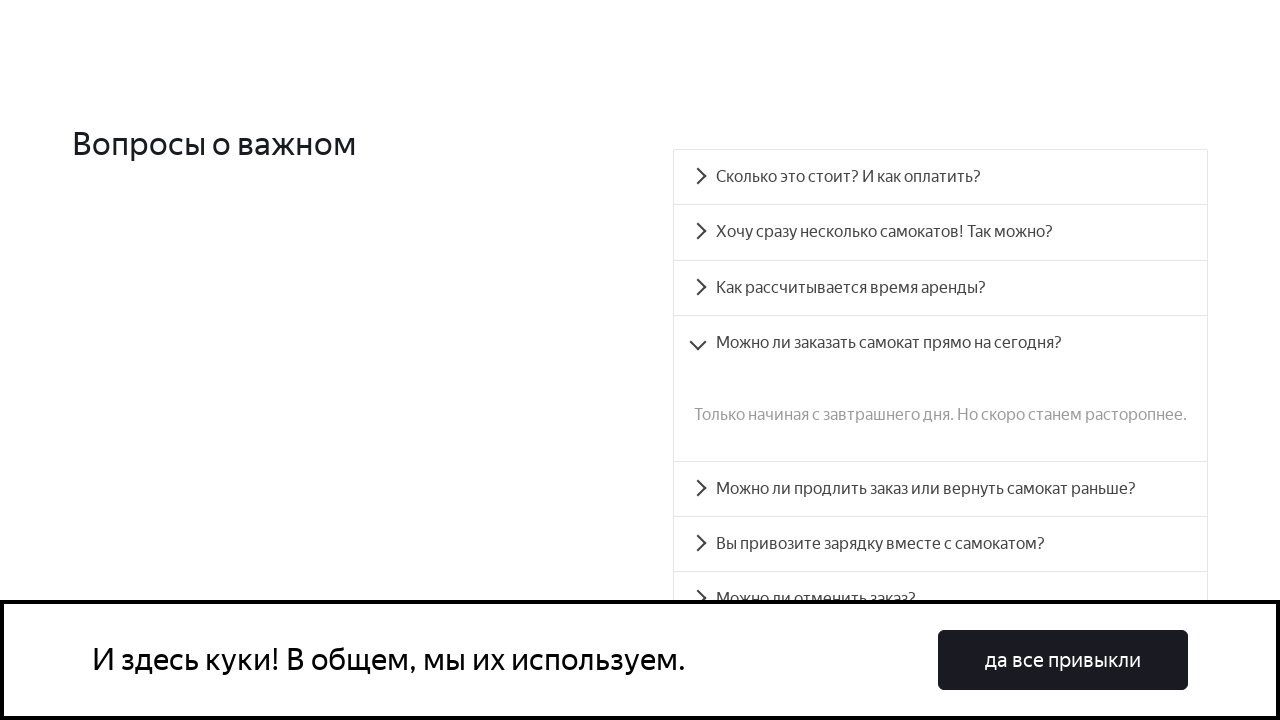

Verified accordion panel 3 text matches expected content
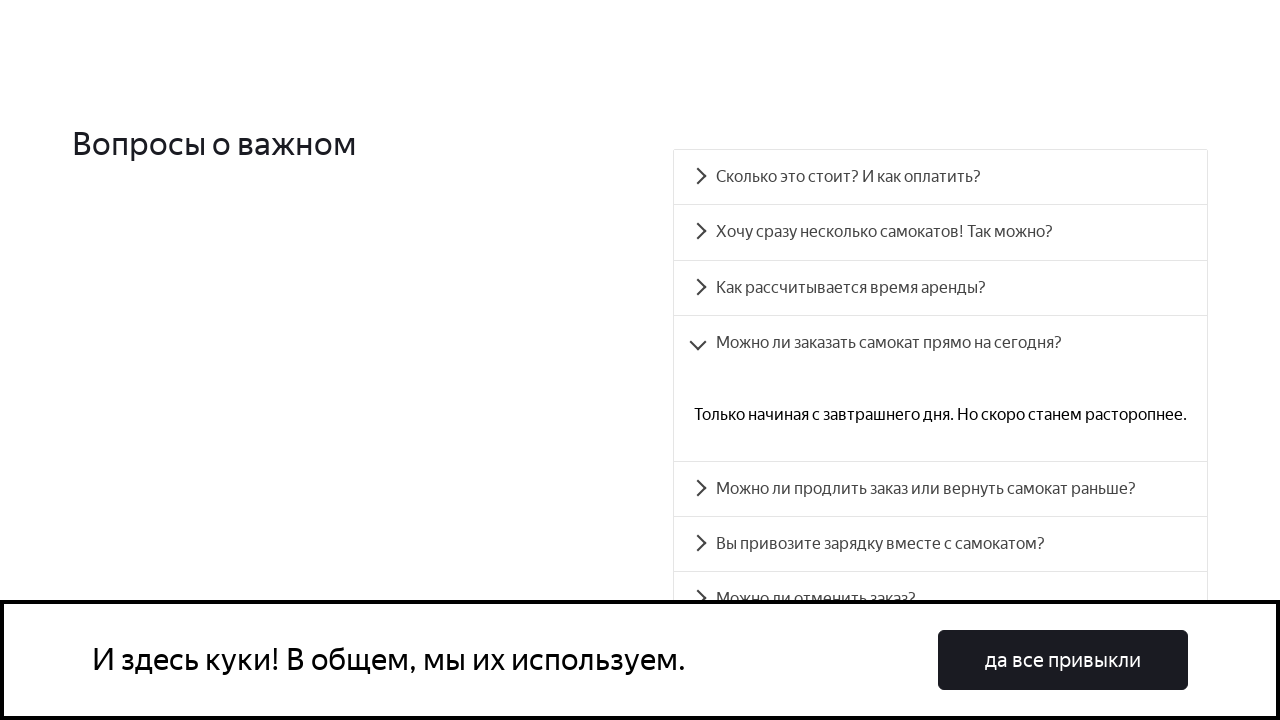

Scrolled to accordion heading 4
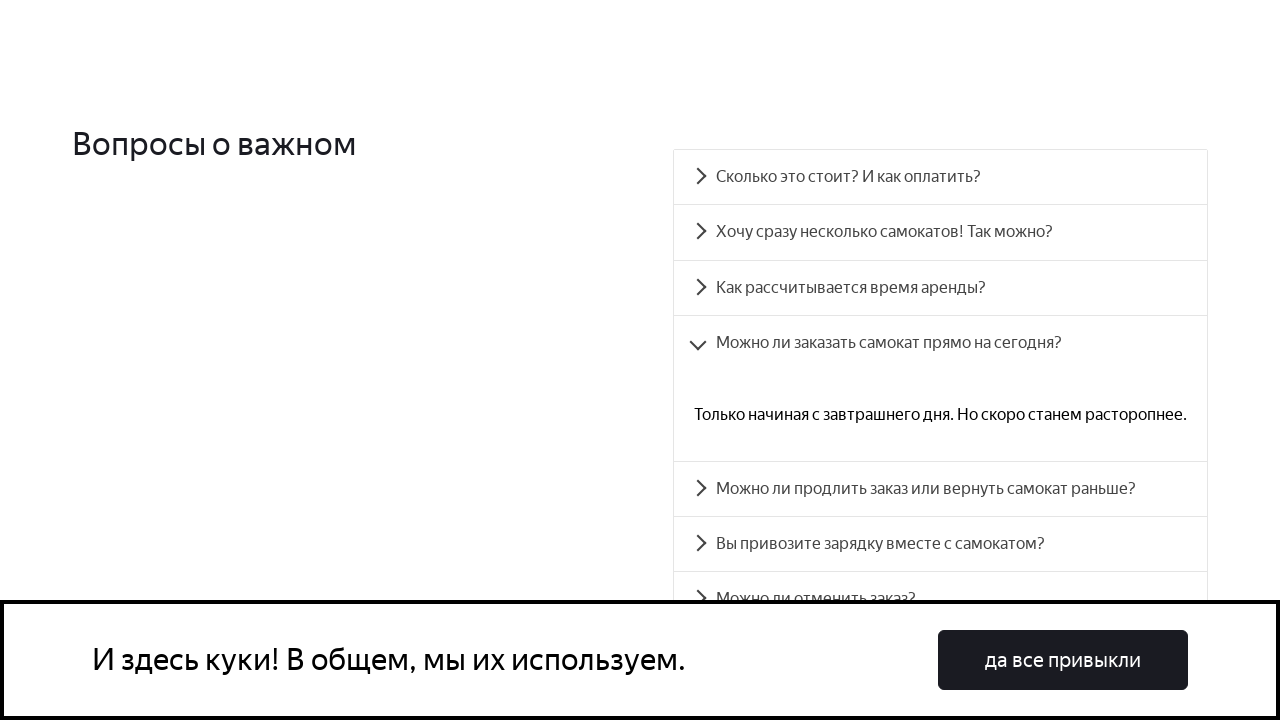

Clicked accordion heading 4 at (940, 489) on #accordion__heading-4
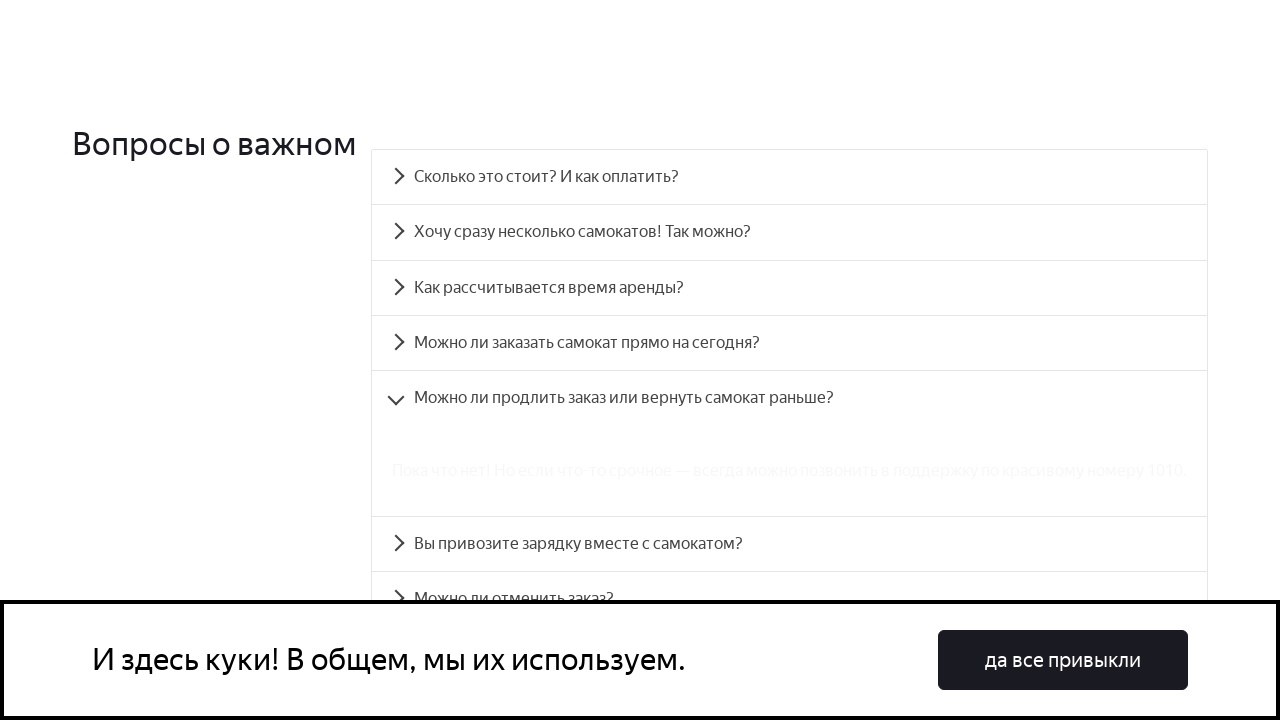

Accordion panel 4 content became visible
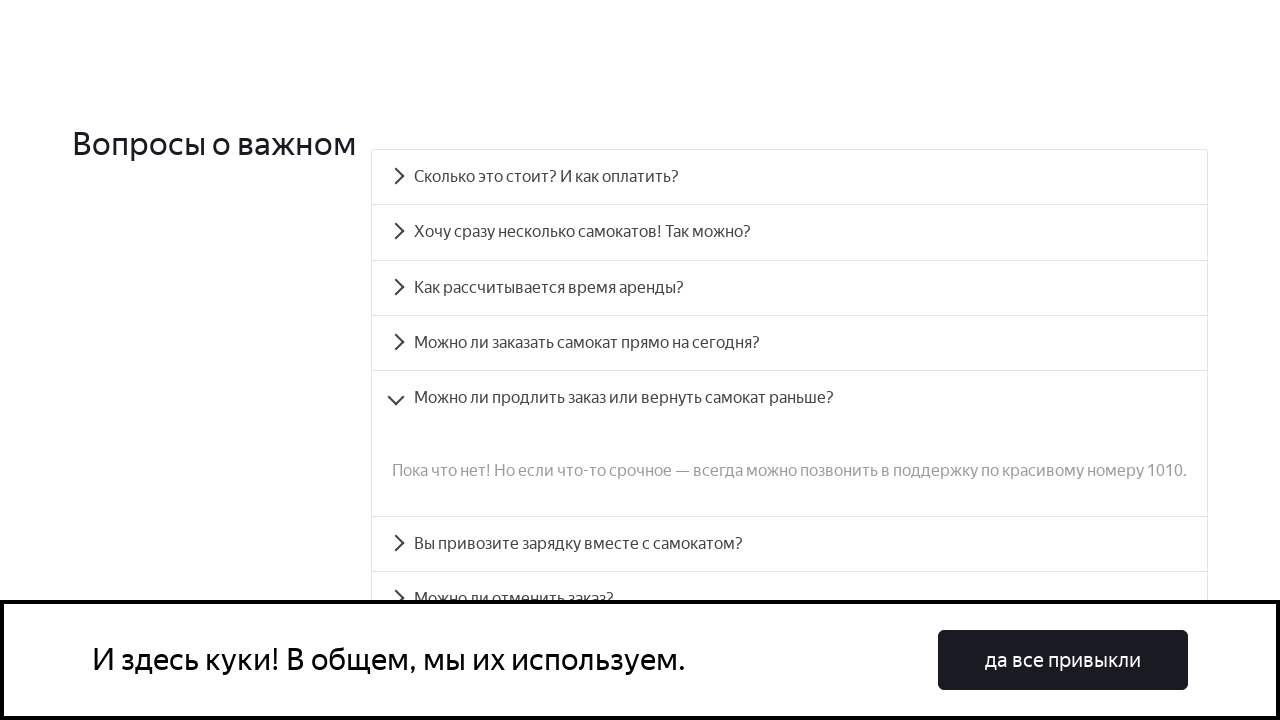

Verified accordion panel 4 text matches expected content
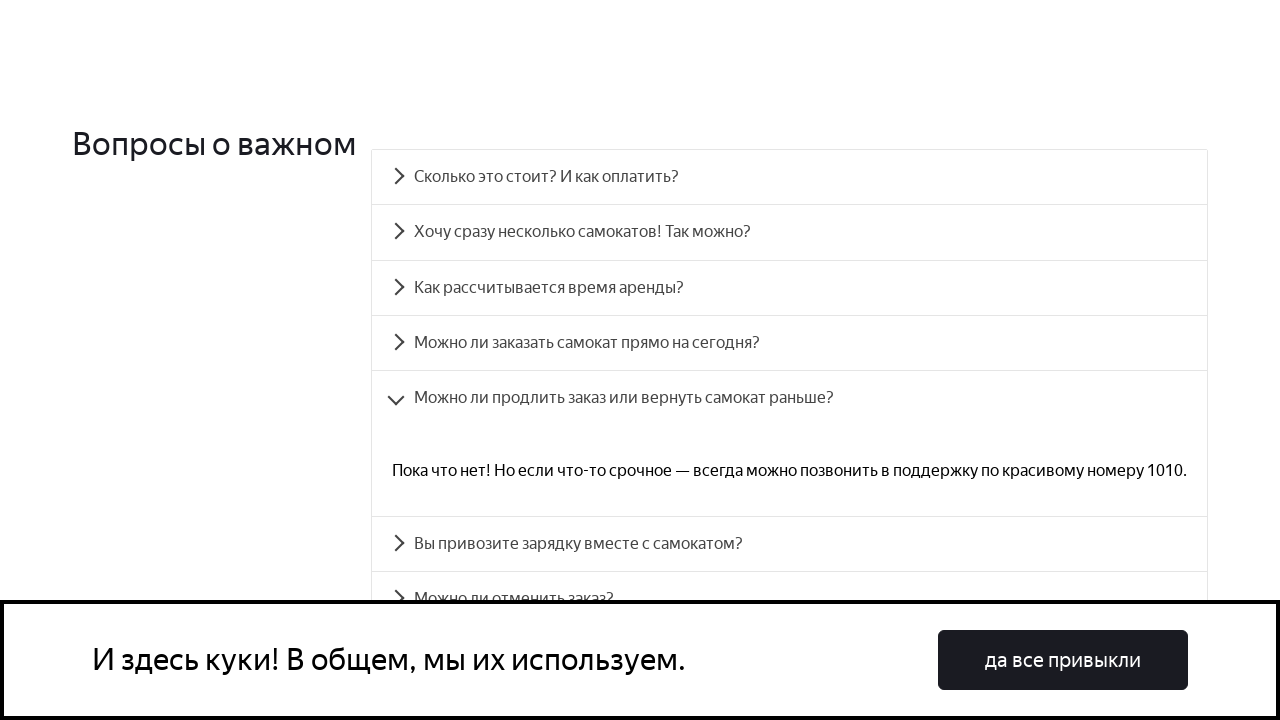

Scrolled to accordion heading 5
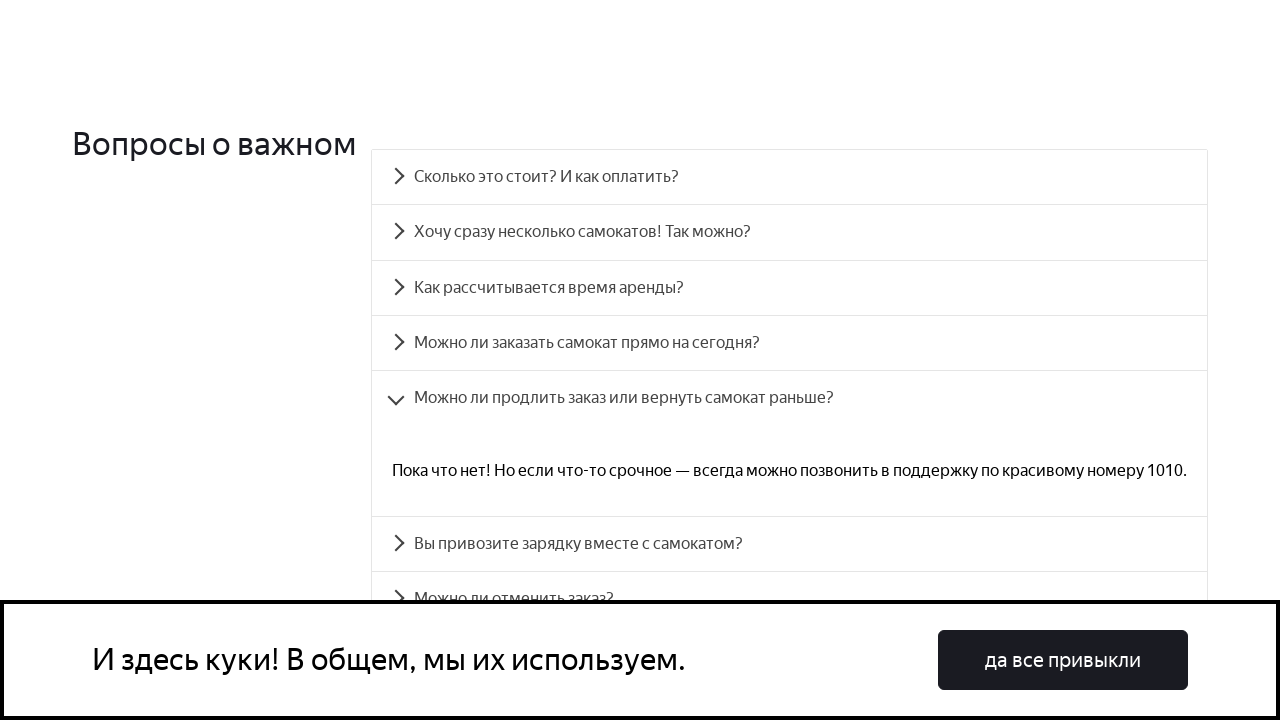

Clicked accordion heading 5 at (790, 544) on #accordion__heading-5
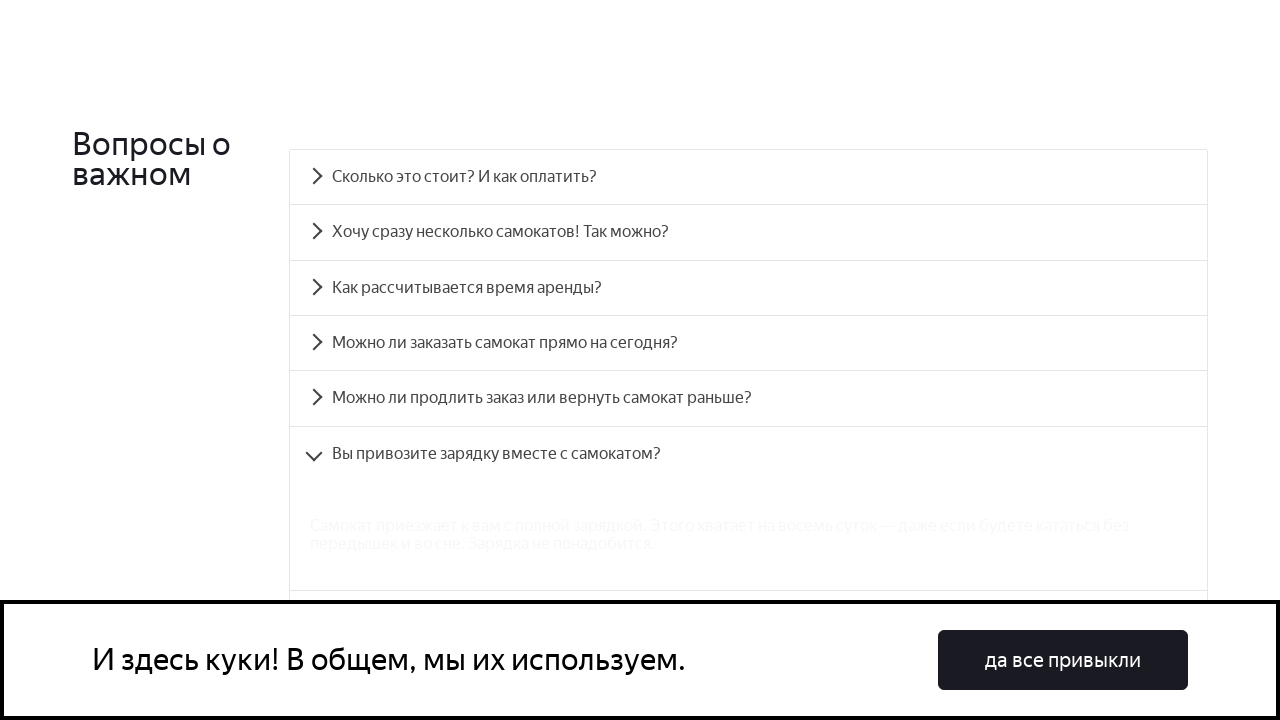

Accordion panel 5 content became visible
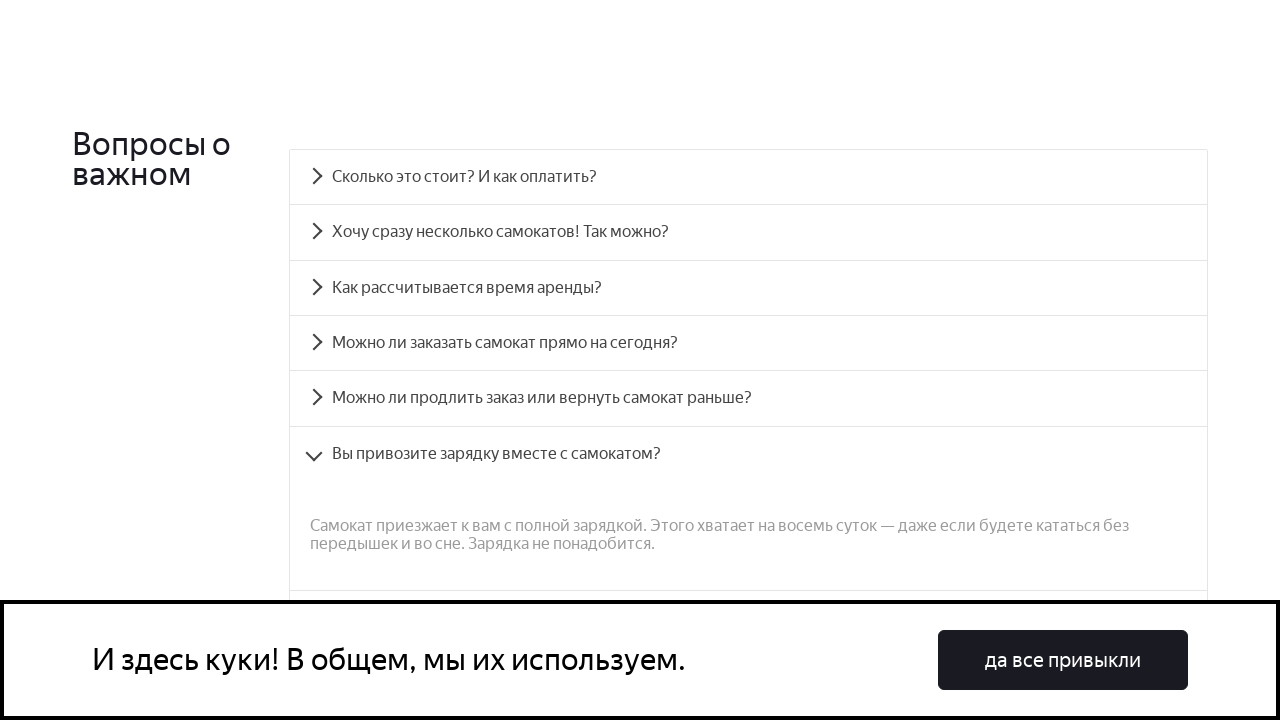

Verified accordion panel 5 text matches expected content
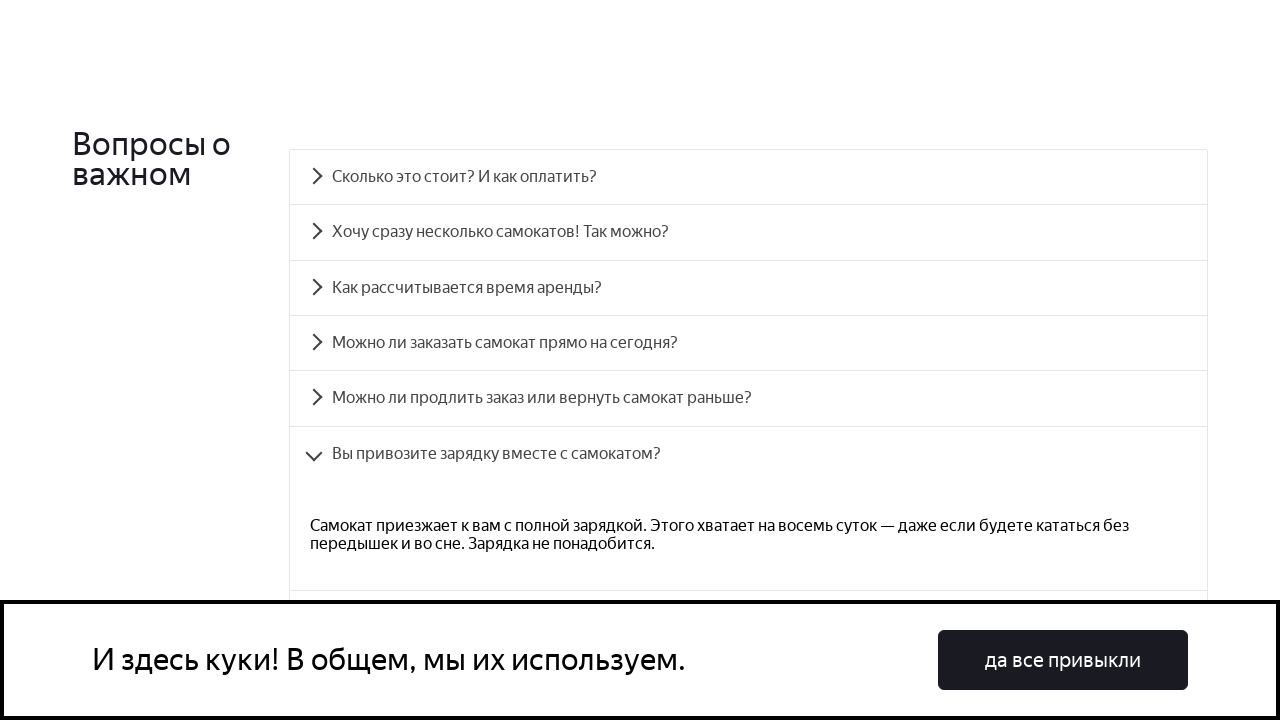

Scrolled to accordion heading 6
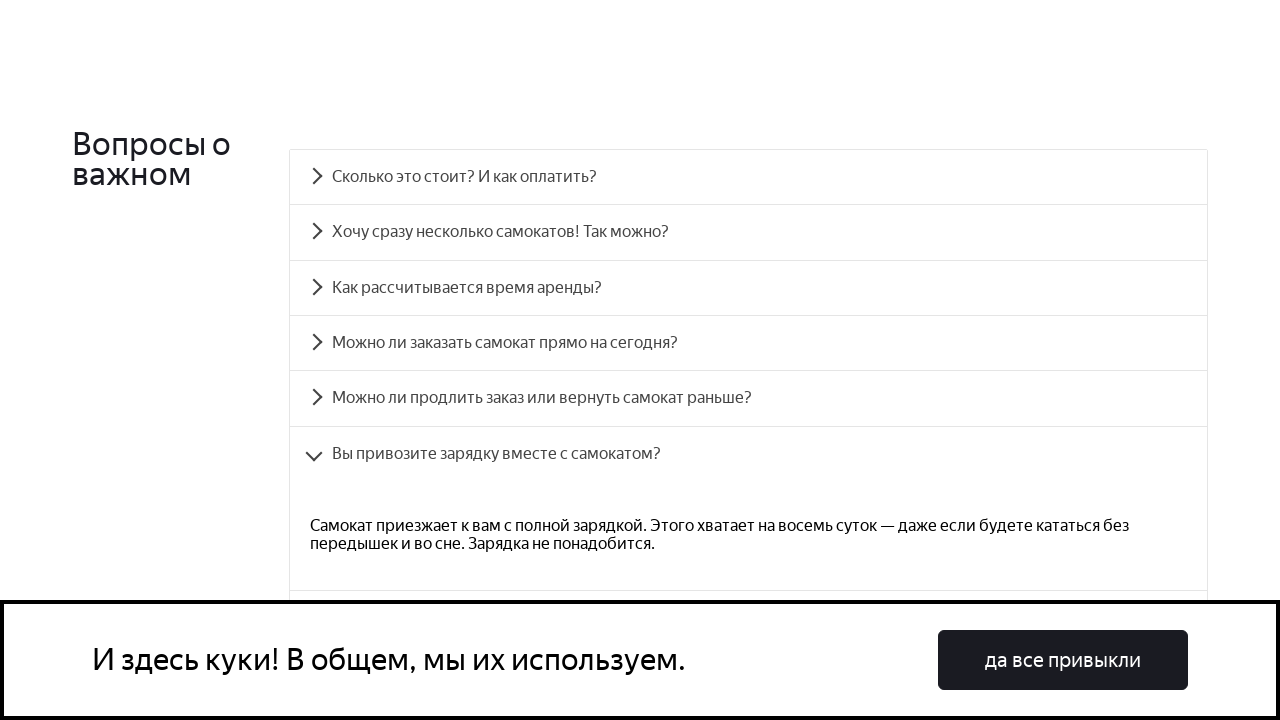

Clicked accordion heading 6 at (748, 436) on #accordion__heading-6
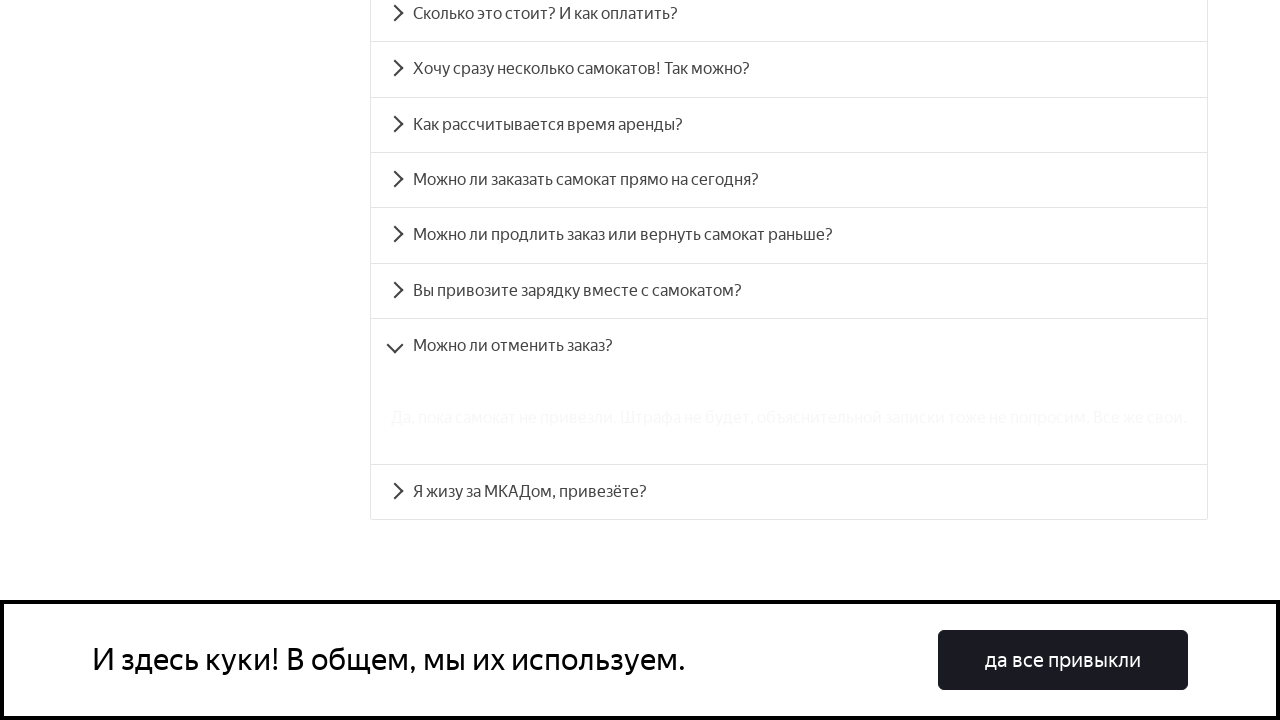

Accordion panel 6 content became visible
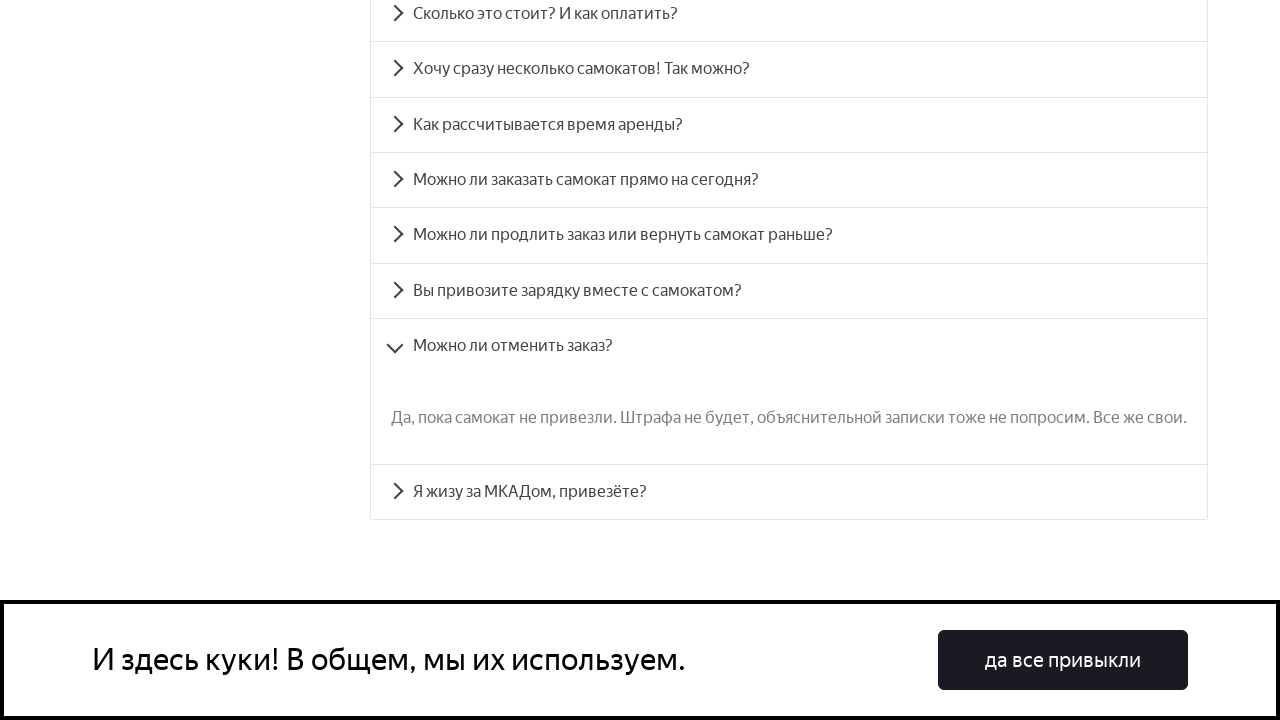

Verified accordion panel 6 text matches expected content
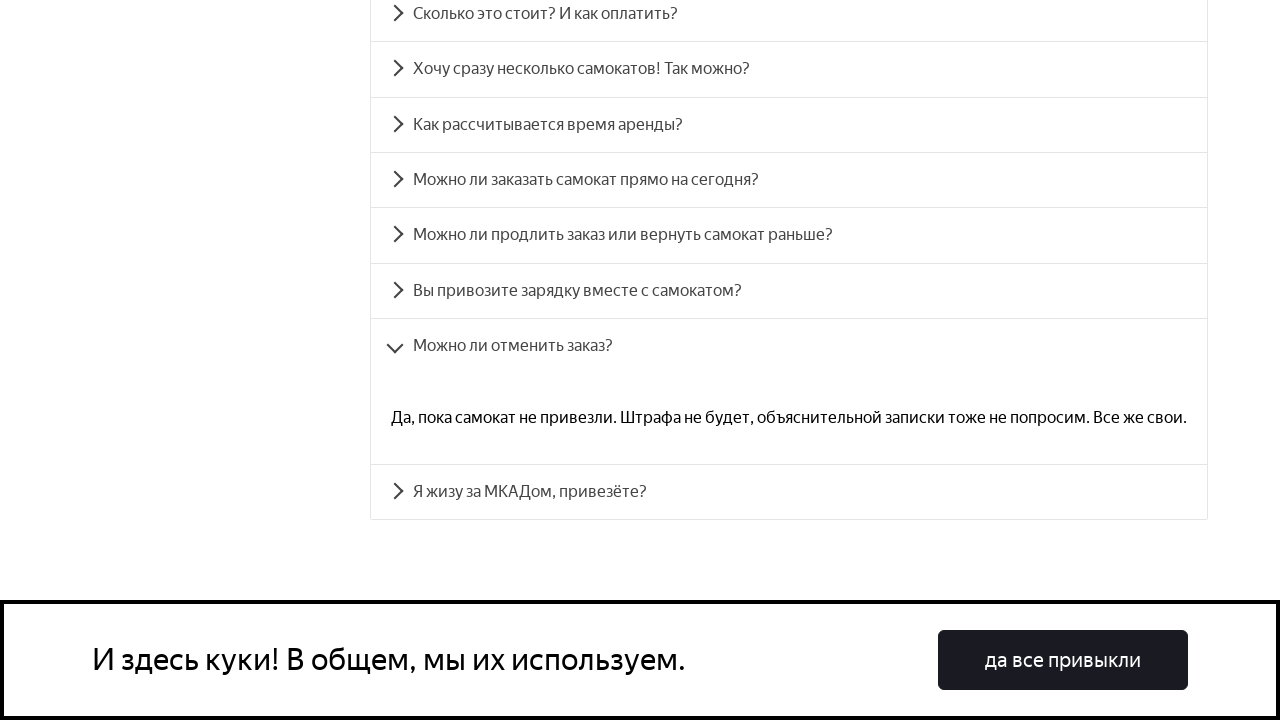

Scrolled to accordion heading 7
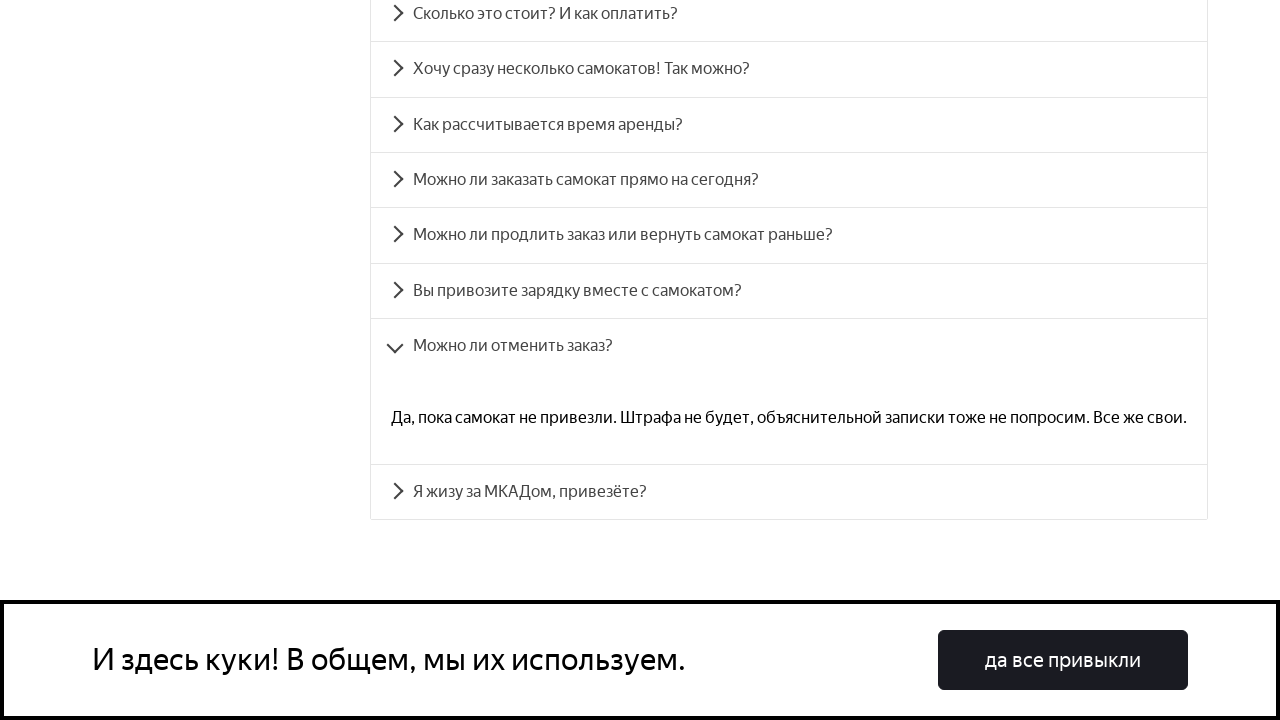

Clicked accordion heading 7 at (789, 492) on #accordion__heading-7
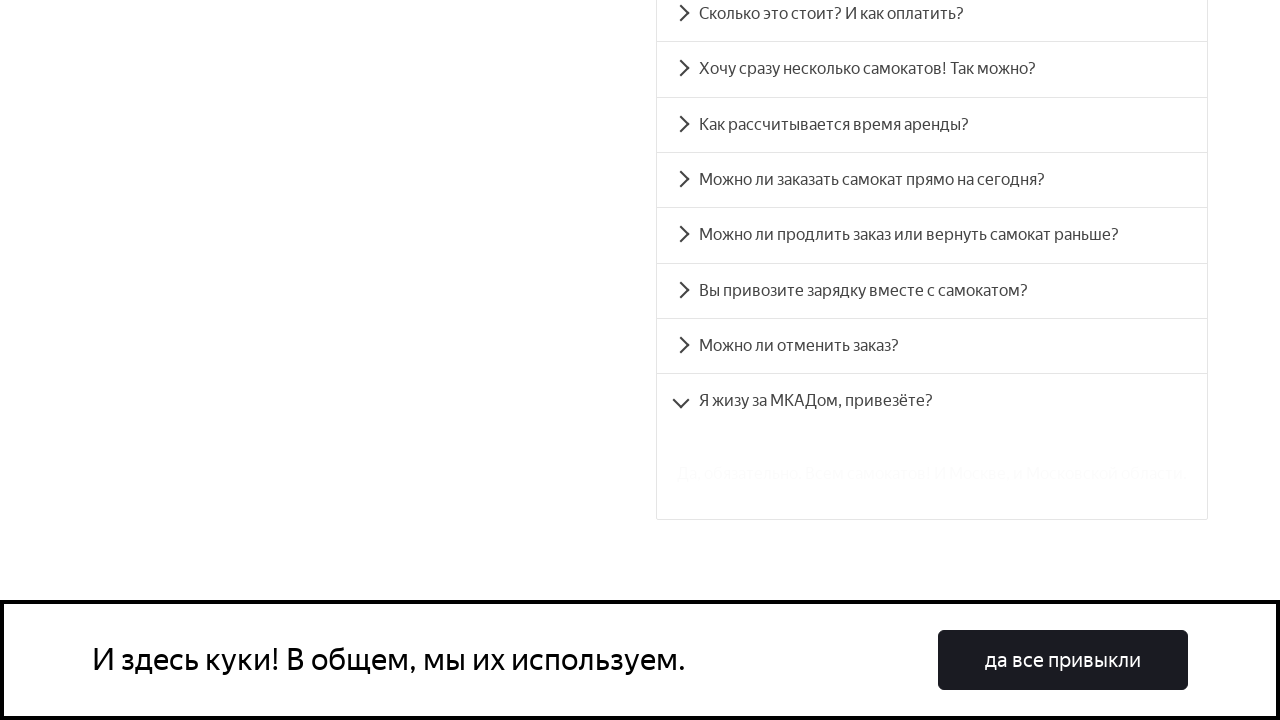

Accordion panel 7 content became visible
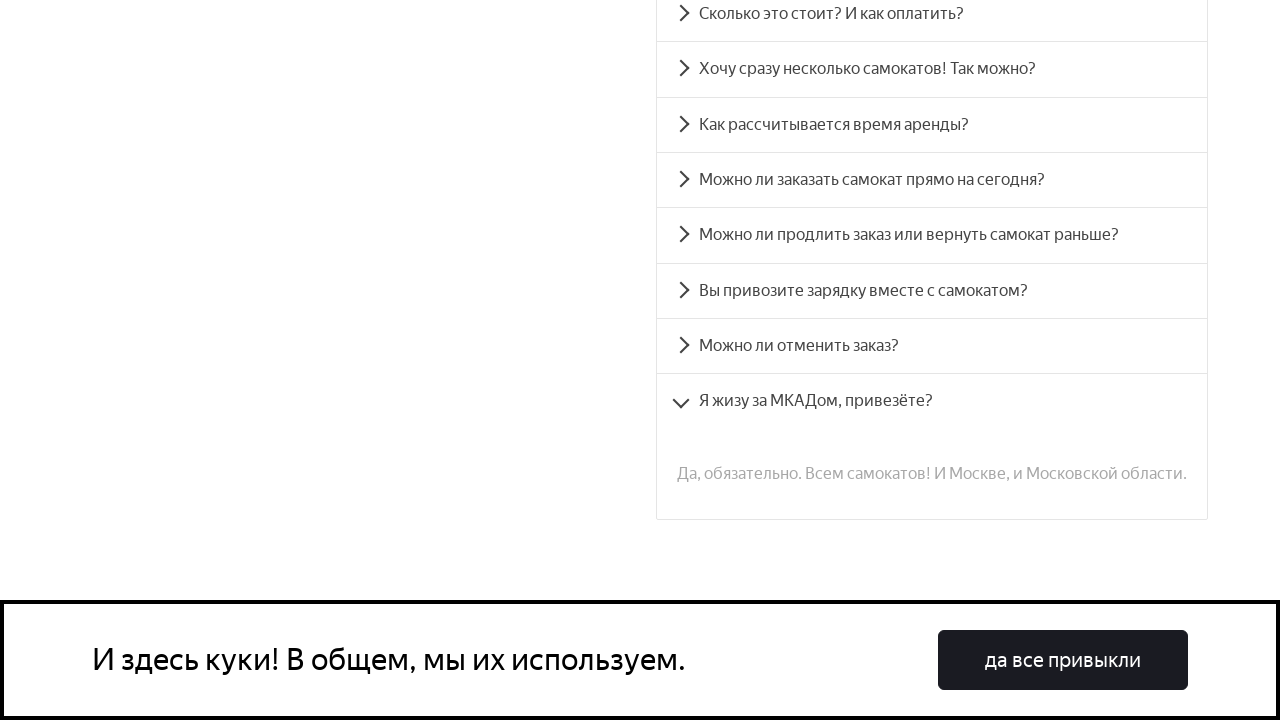

Verified accordion panel 7 text matches expected content
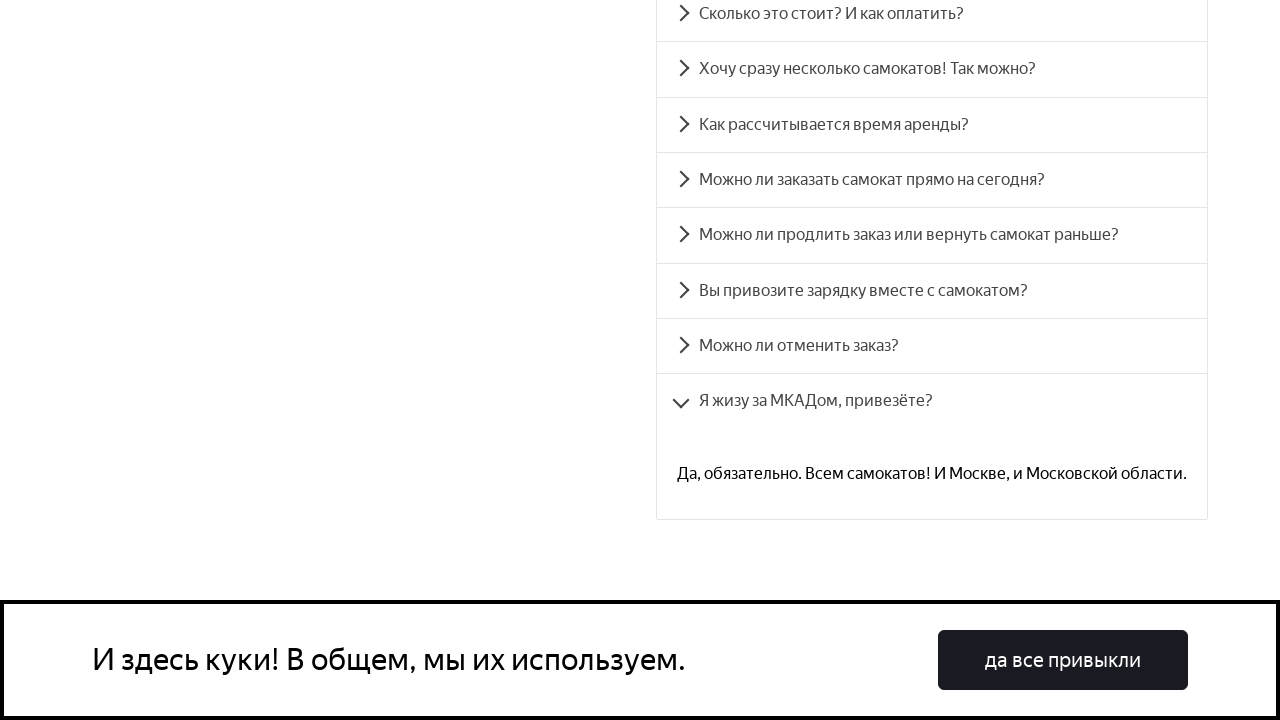

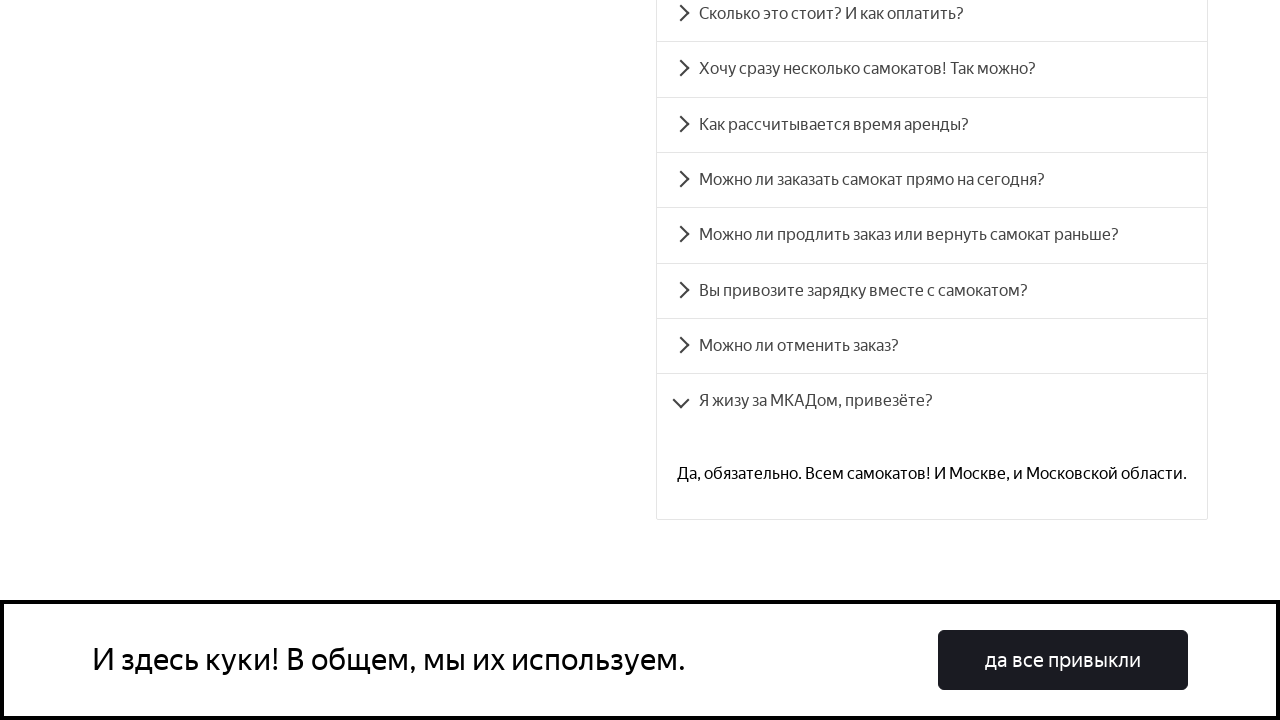